Tests e-commerce functionality by finding specific products (Brocolli, Cucumber, Beetroot) on the page and clicking their add to cart buttons

Starting URL: https://rahulshettyacademy.com/seleniumPractise/#/

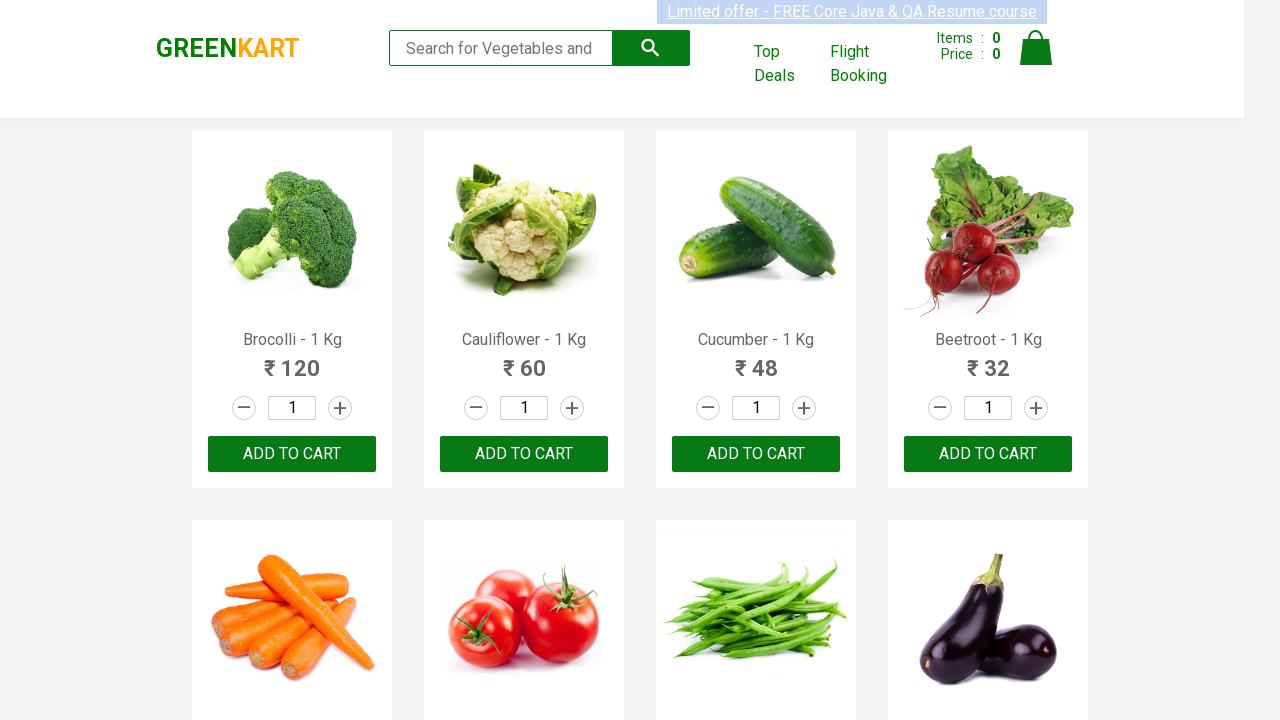

Waited for product list to load
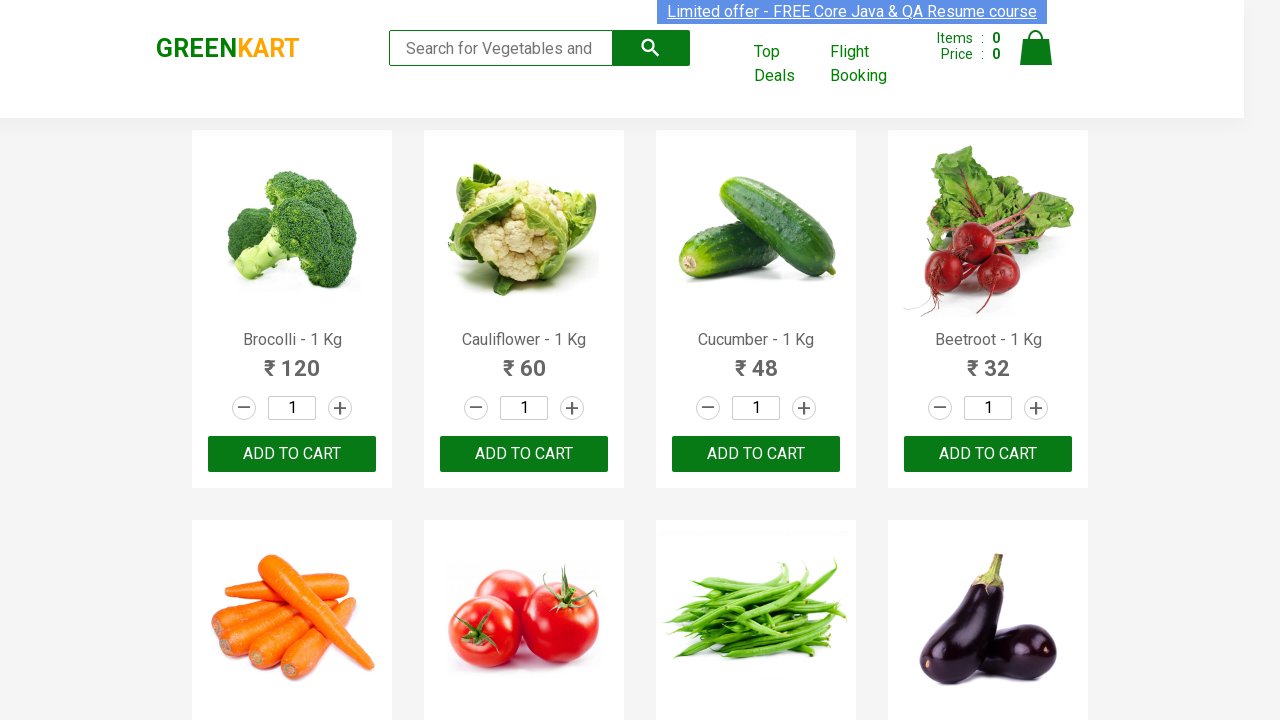

Retrieved all product name elements
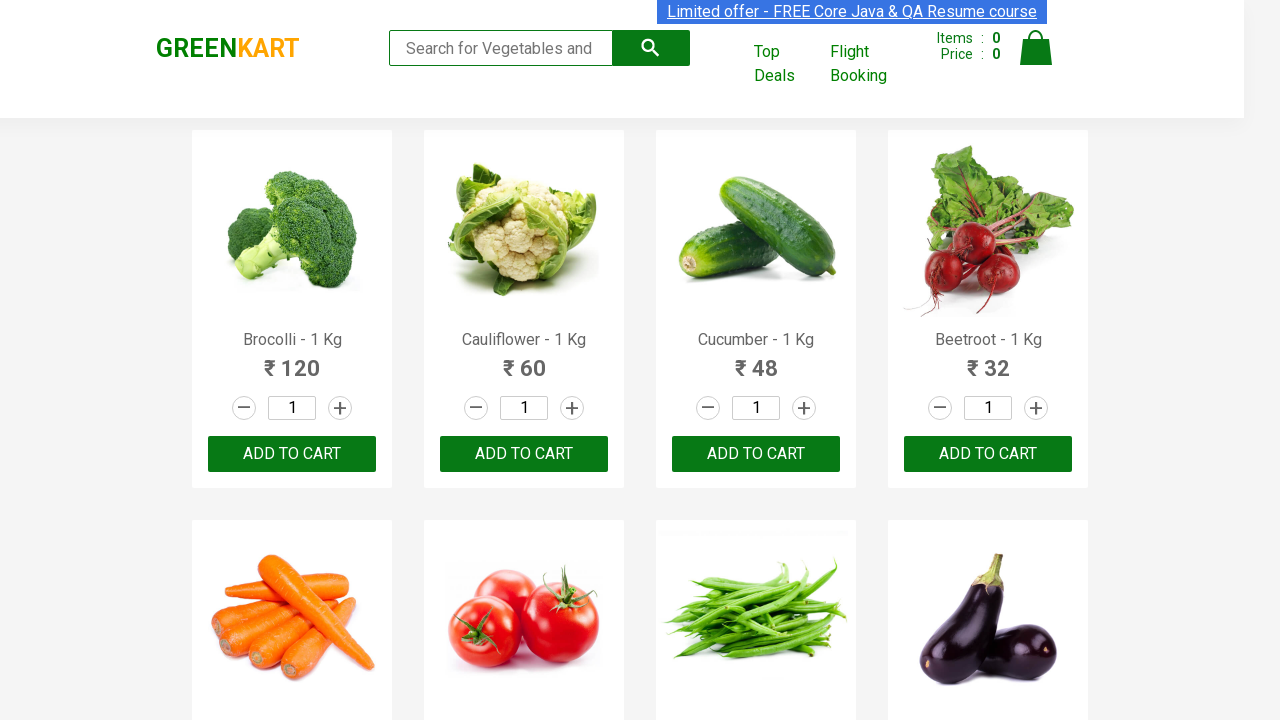

Retrieved all add to cart buttons
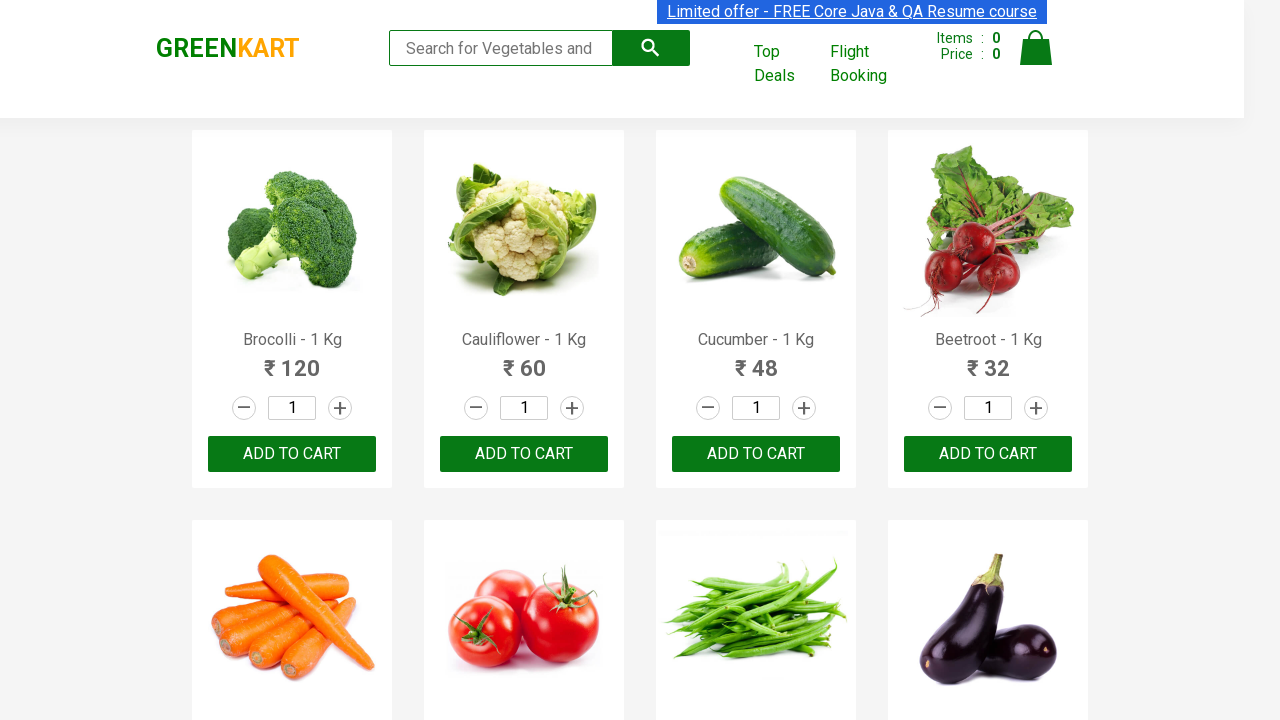

Clicked add to cart button for Brocolli
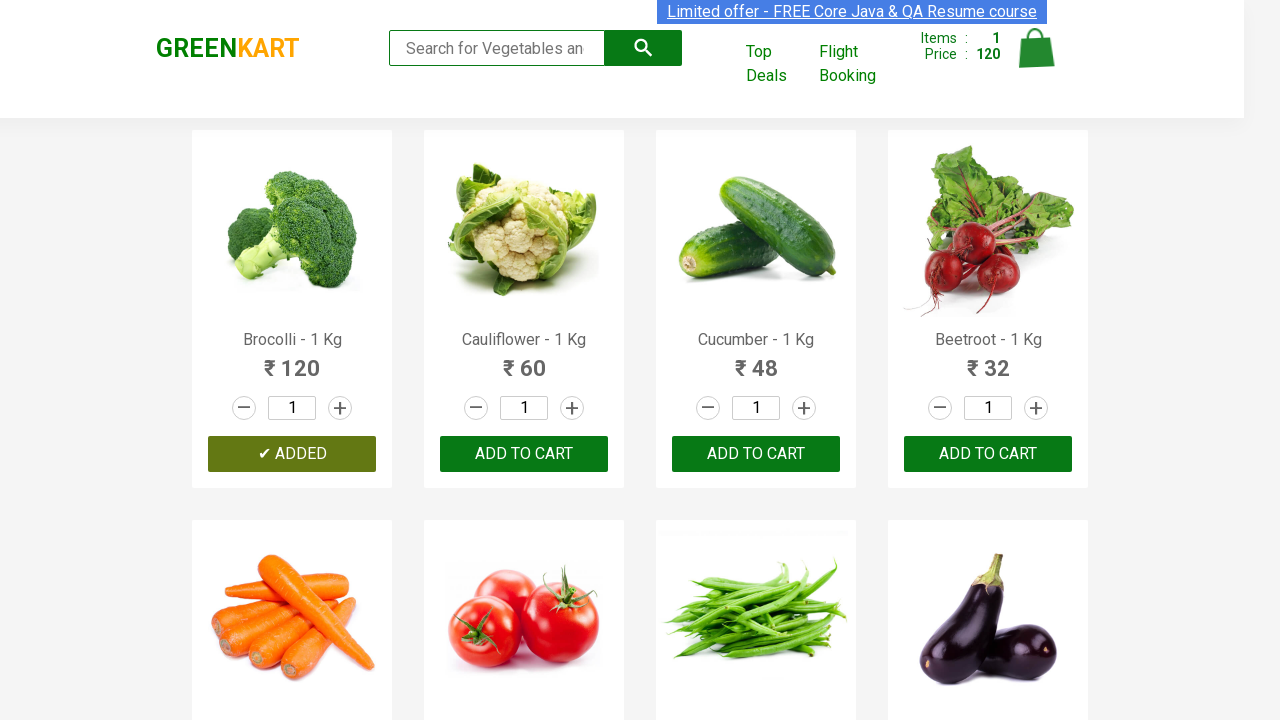

Clicked add to cart button for Cucumber
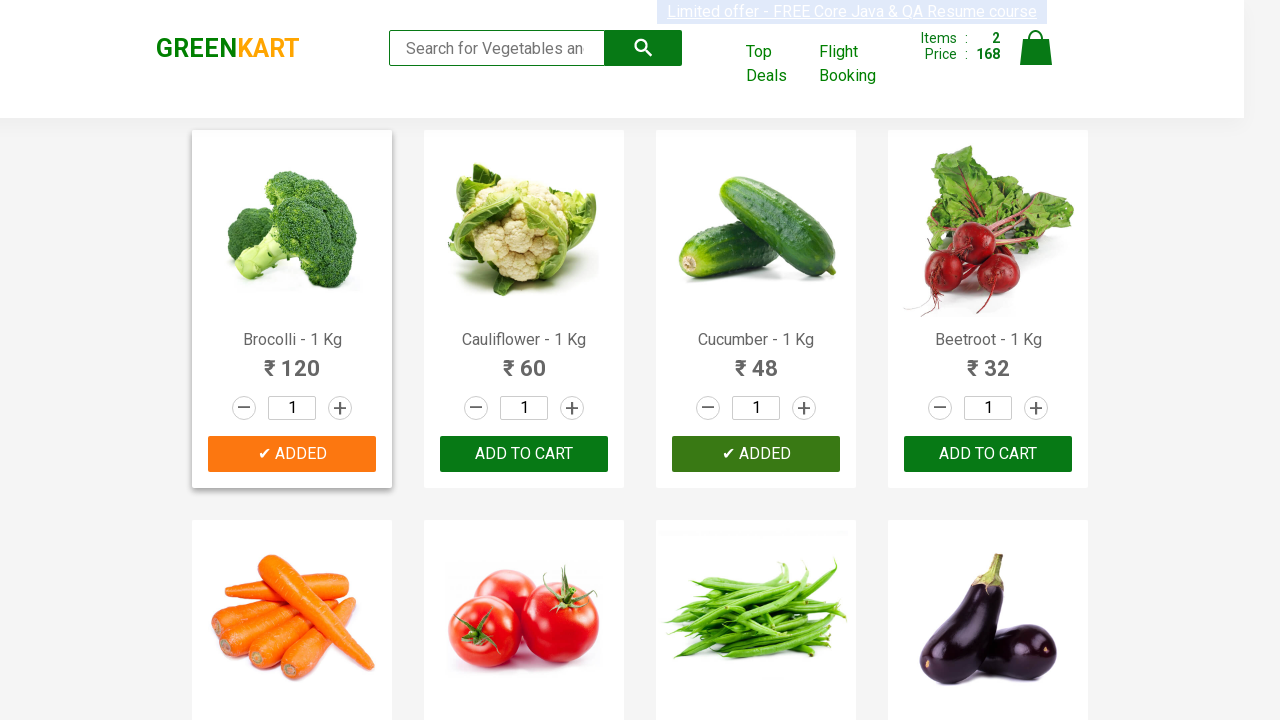

Clicked add to cart button for Beetroot
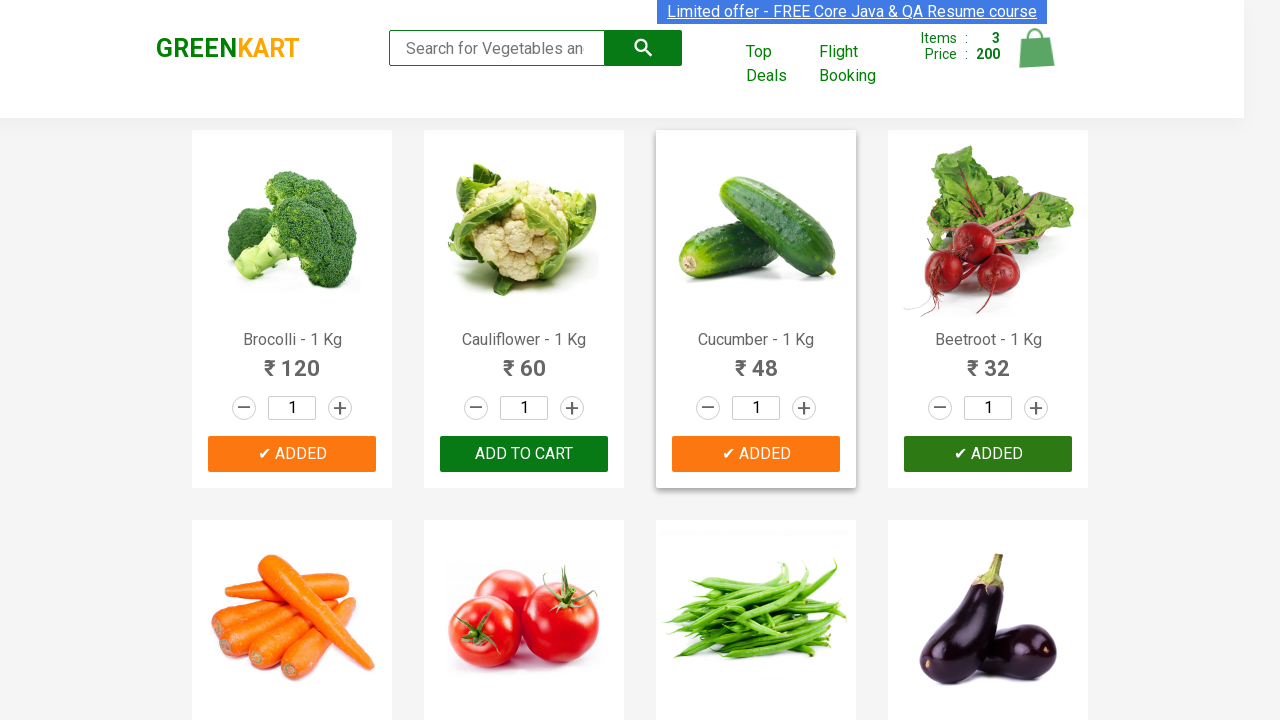

All required items (Brocolli, Cucumber, Beetroot) have been added to cart
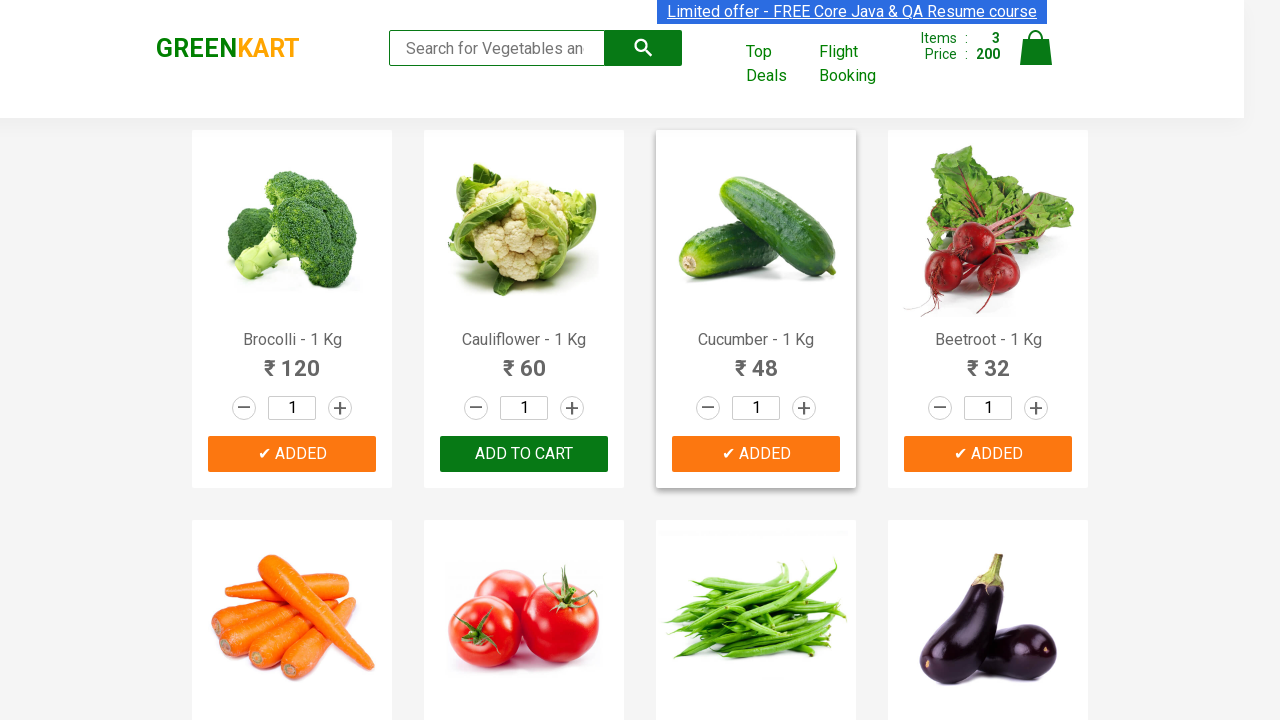

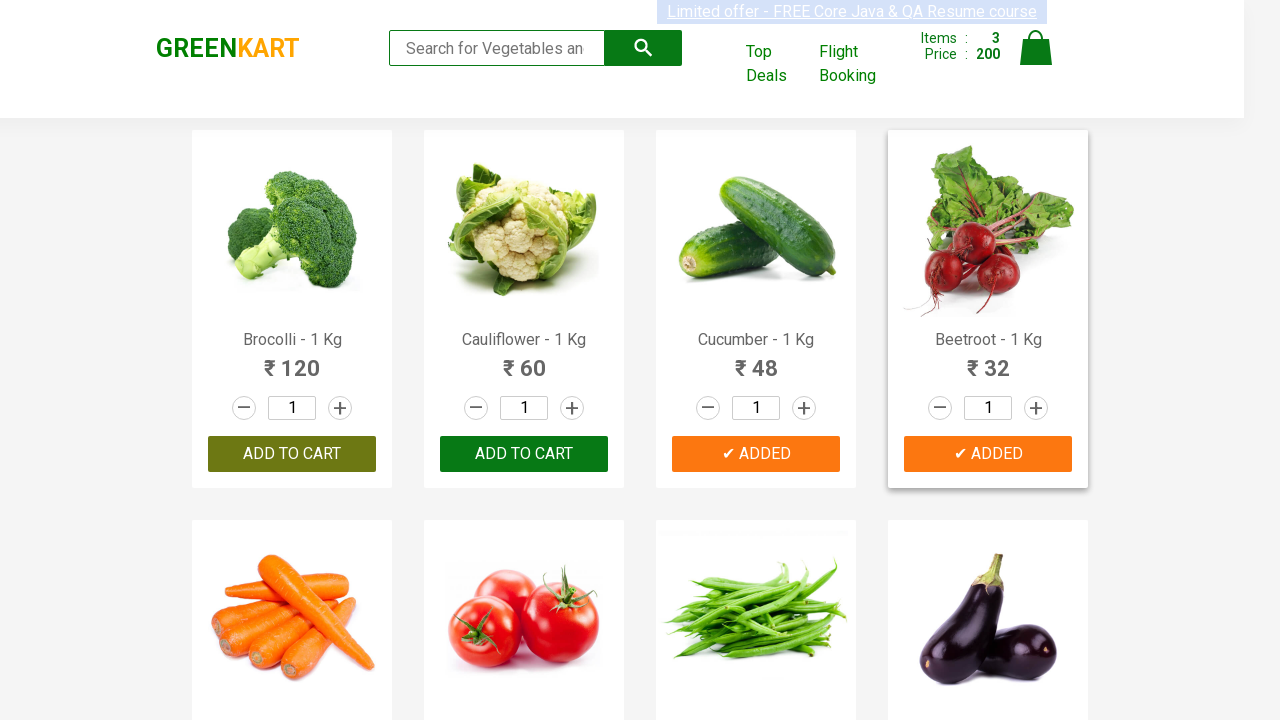